Tests the Today button in date picker to verify it sets today's date

Starting URL: https://test-with-me-app.vercel.app/learning/web-elements/elements/date-time

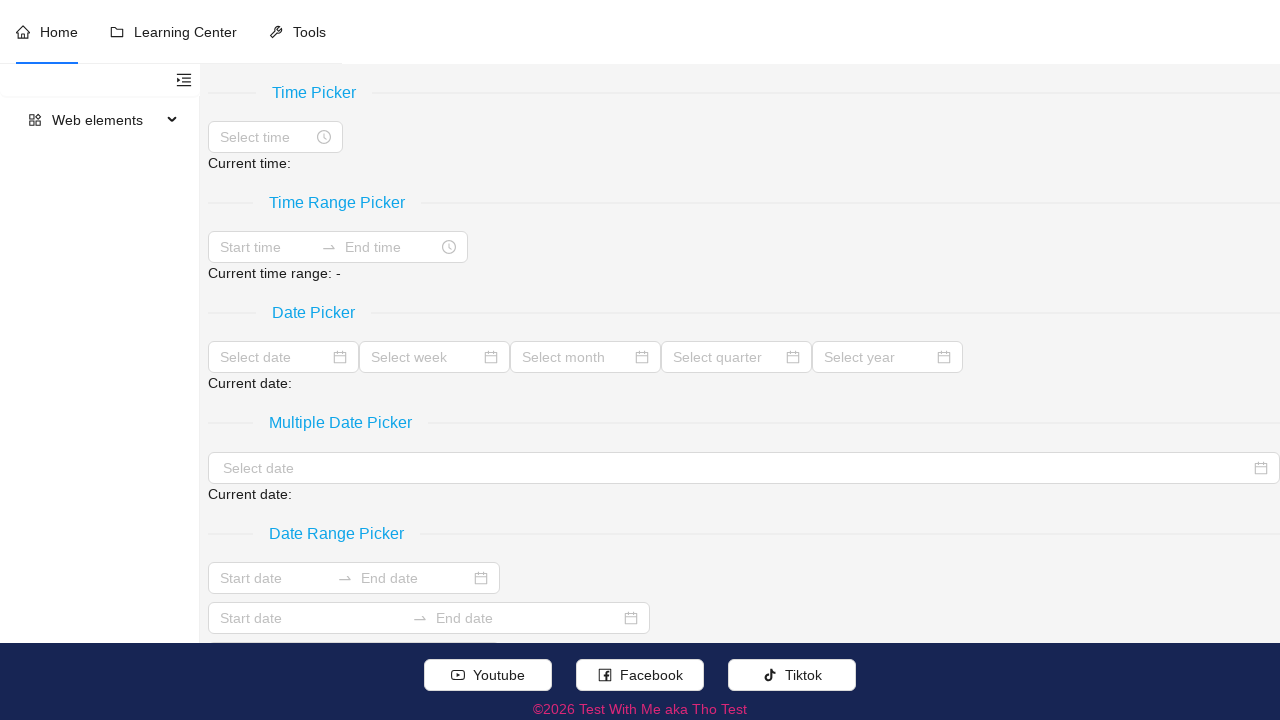

Clicked on date picker input field at (274, 357) on xpath=//input[@placeholder='Select date']
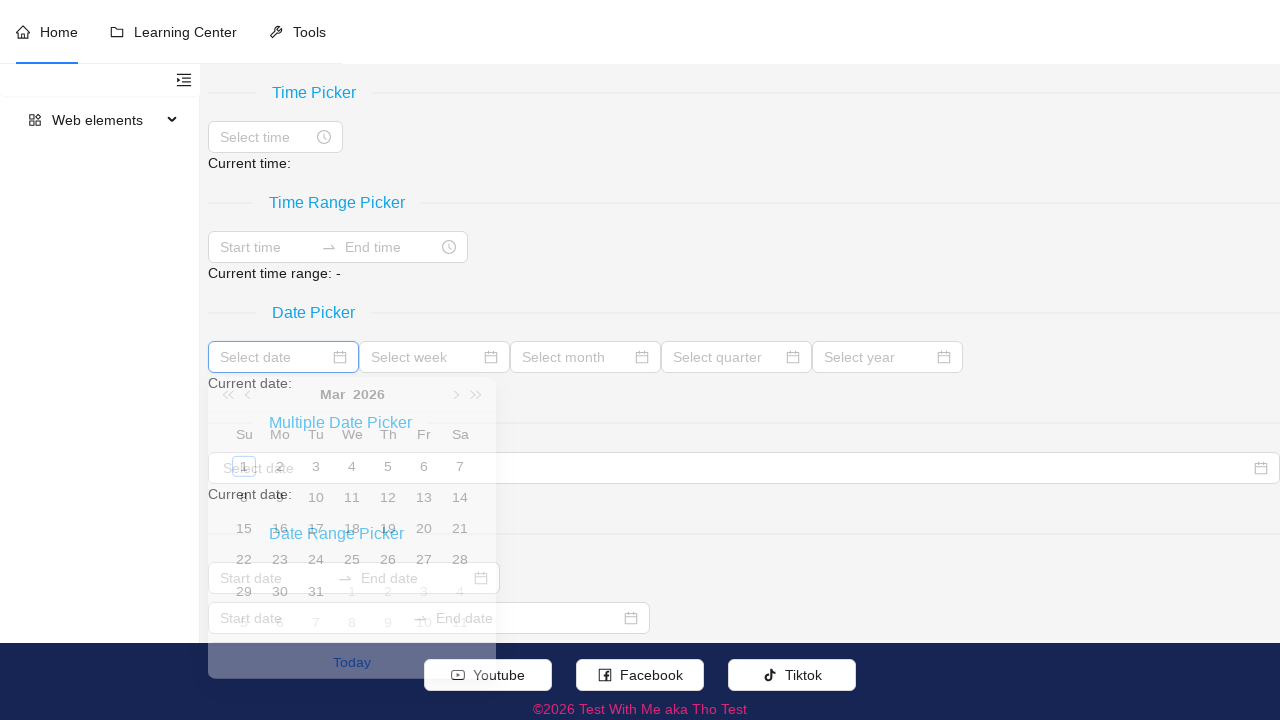

Clicked Today button in date picker at (352, 706) on xpath=//a[contains(concat(' ',normalize-space(@class),' '),' ant-picker-now-btn 
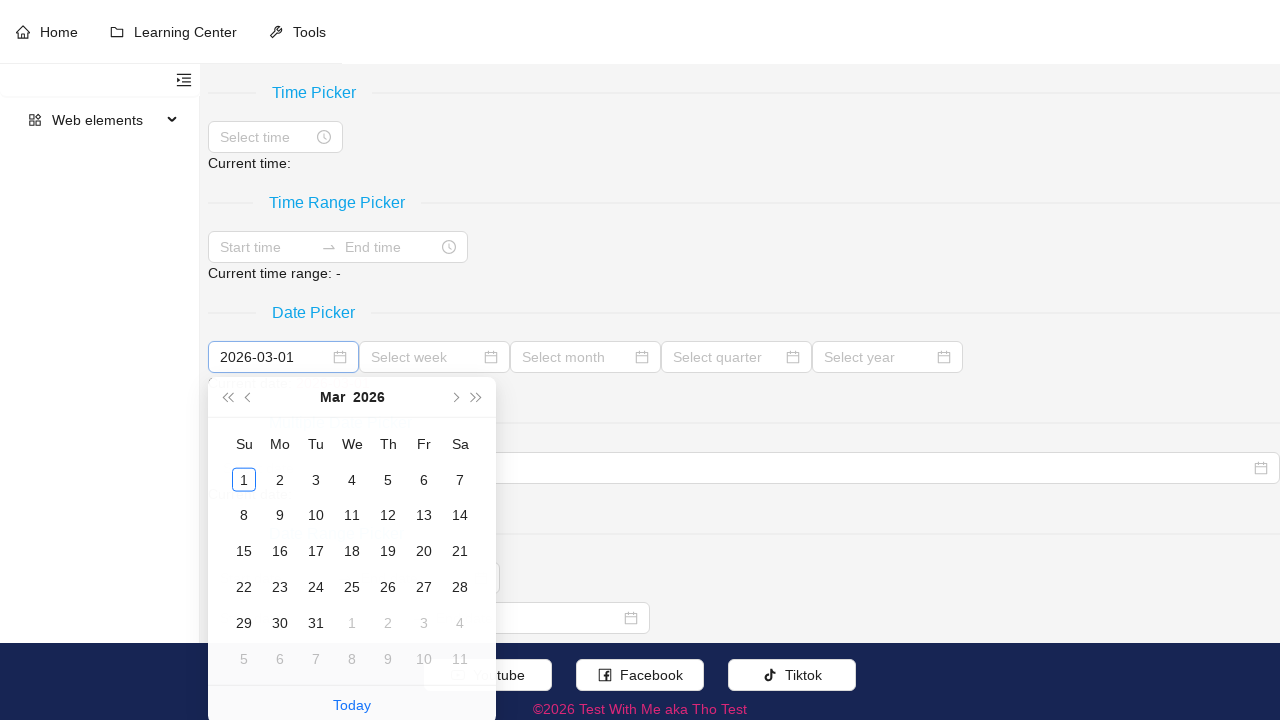

Waited for current date display to update after clicking Today button
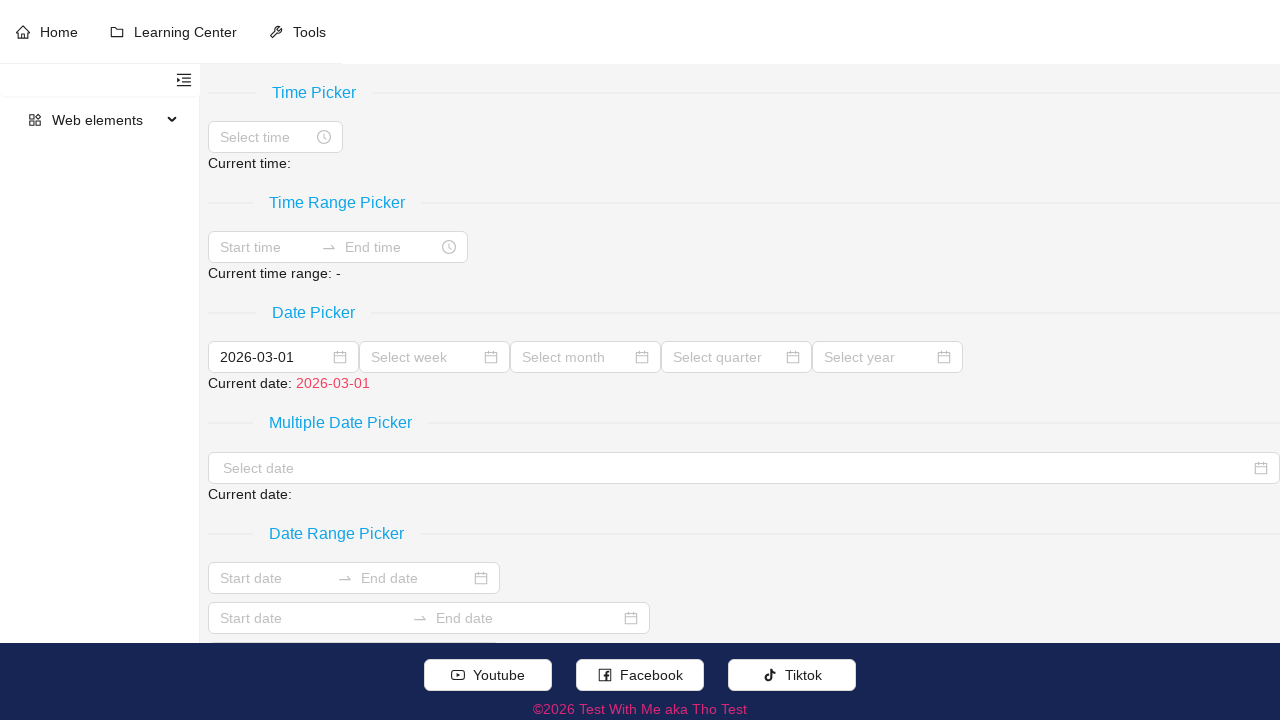

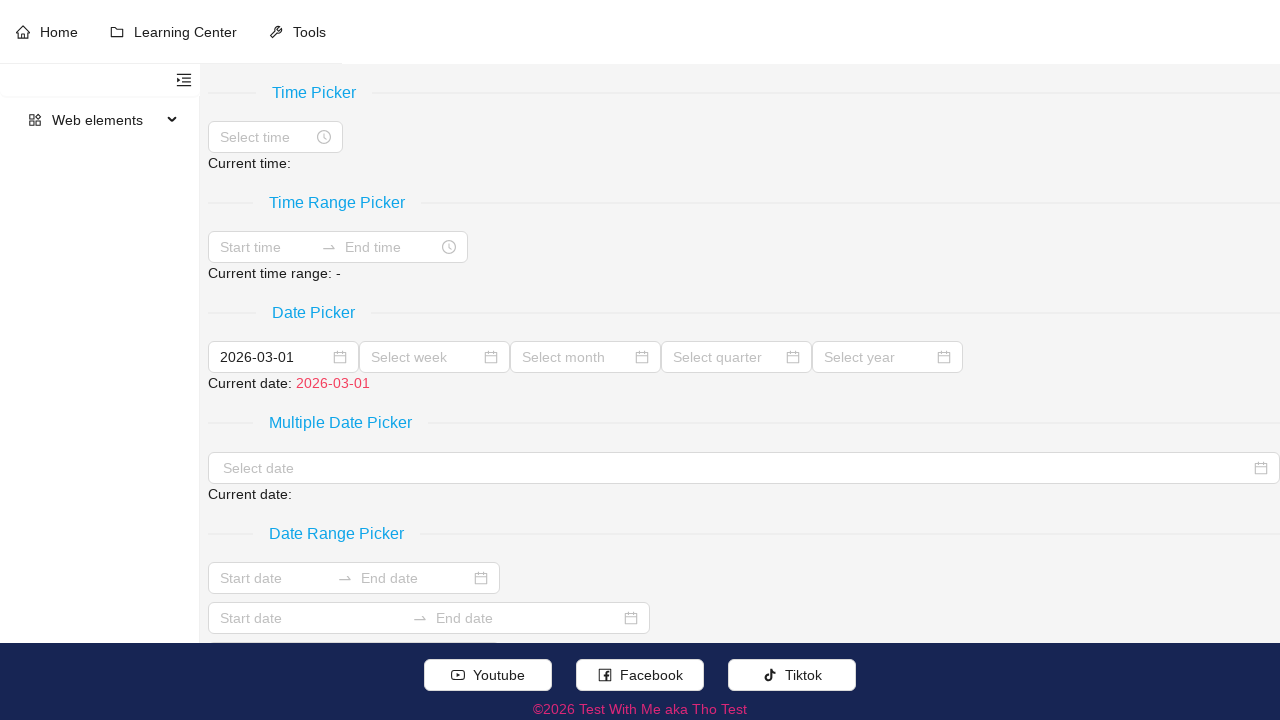